Fills out a simple form with personal information (first name, last name, city, country) and submits it

Starting URL: http://suninjuly.github.io/simple_form_find_task.html

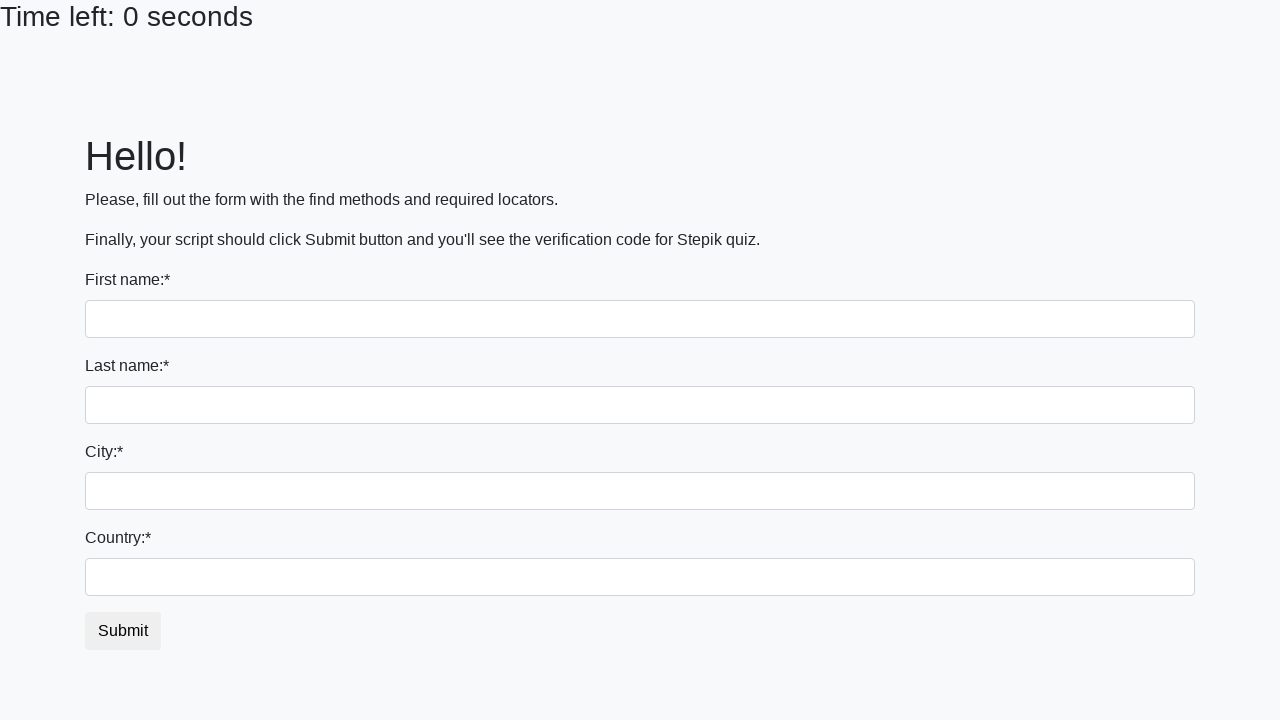

Filled first name field with 'Ivan' on input:first-of-type
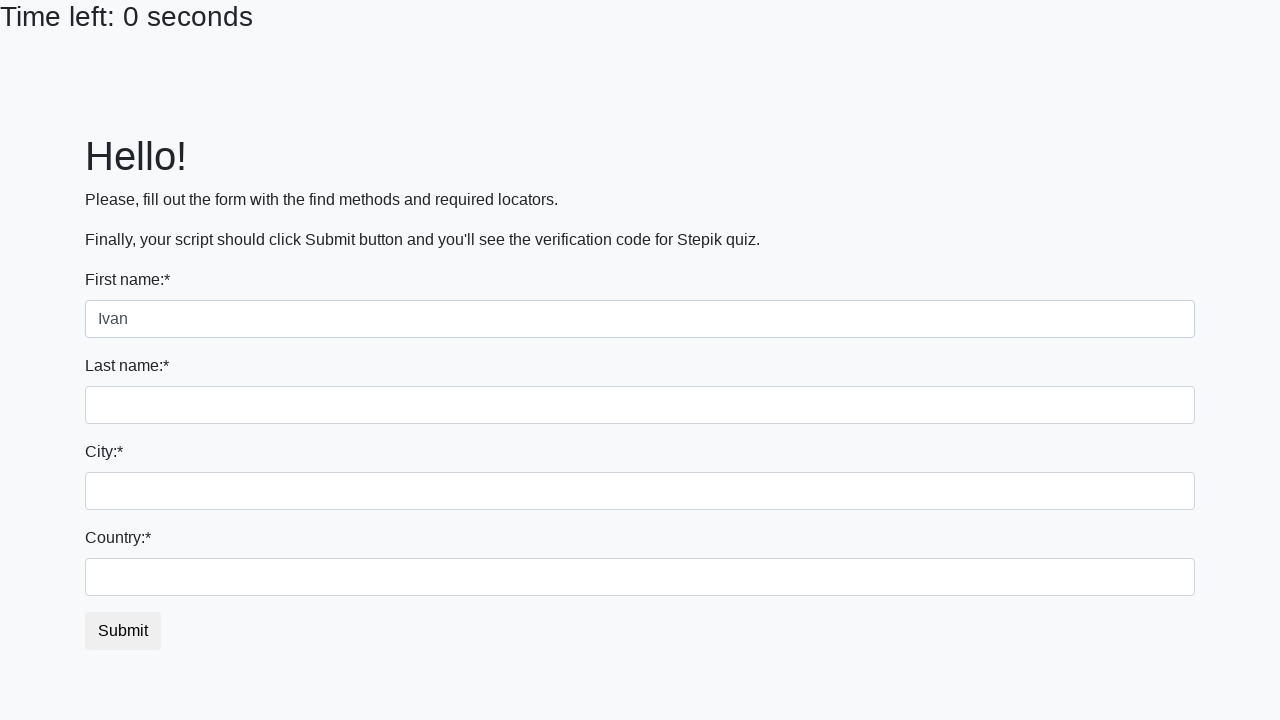

Filled last name field with 'Petrov' on input[name='last_name']
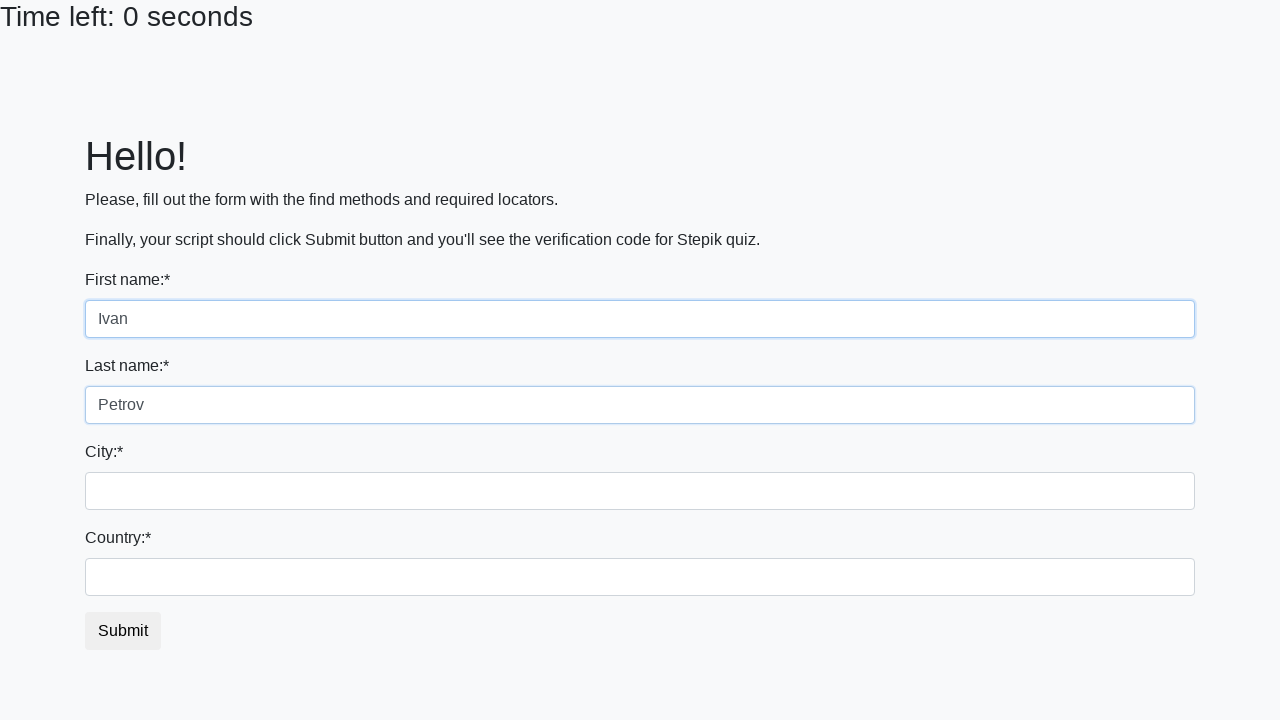

Filled city field with 'Smolensk' on input.form-control.city
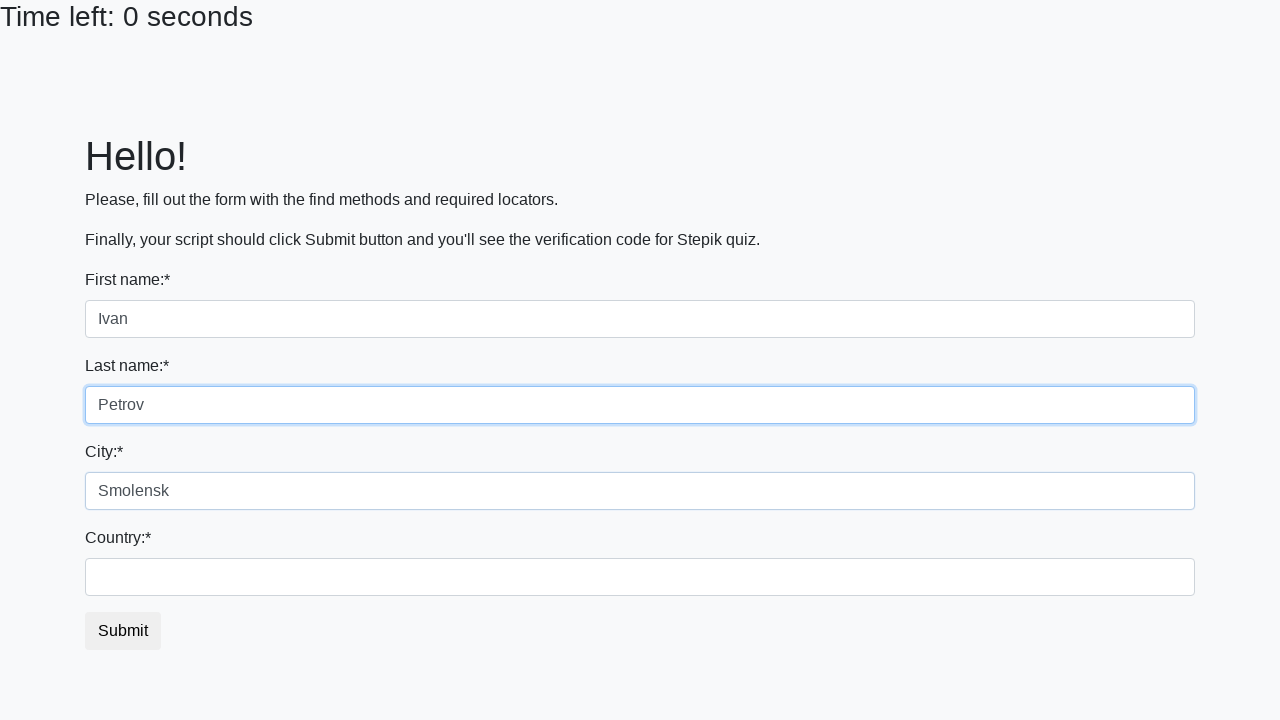

Filled country field with 'Russia' on #country
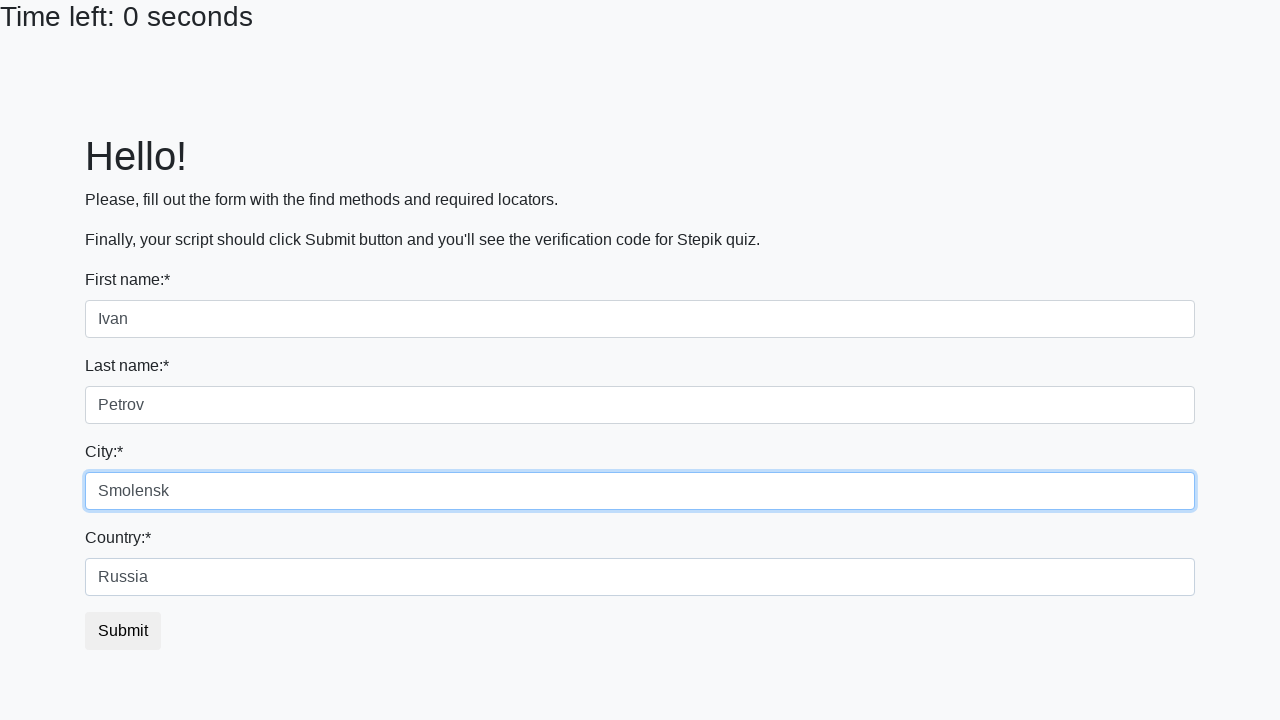

Clicked submit button to submit the form at (123, 631) on button.btn
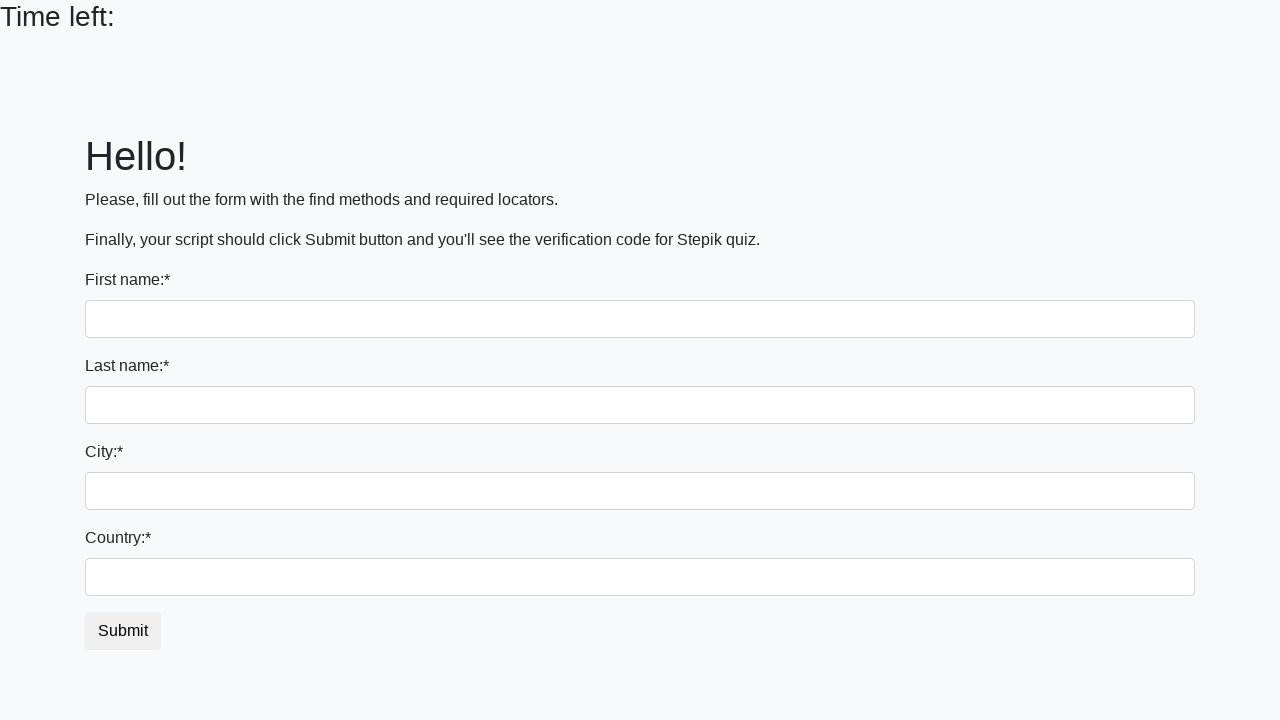

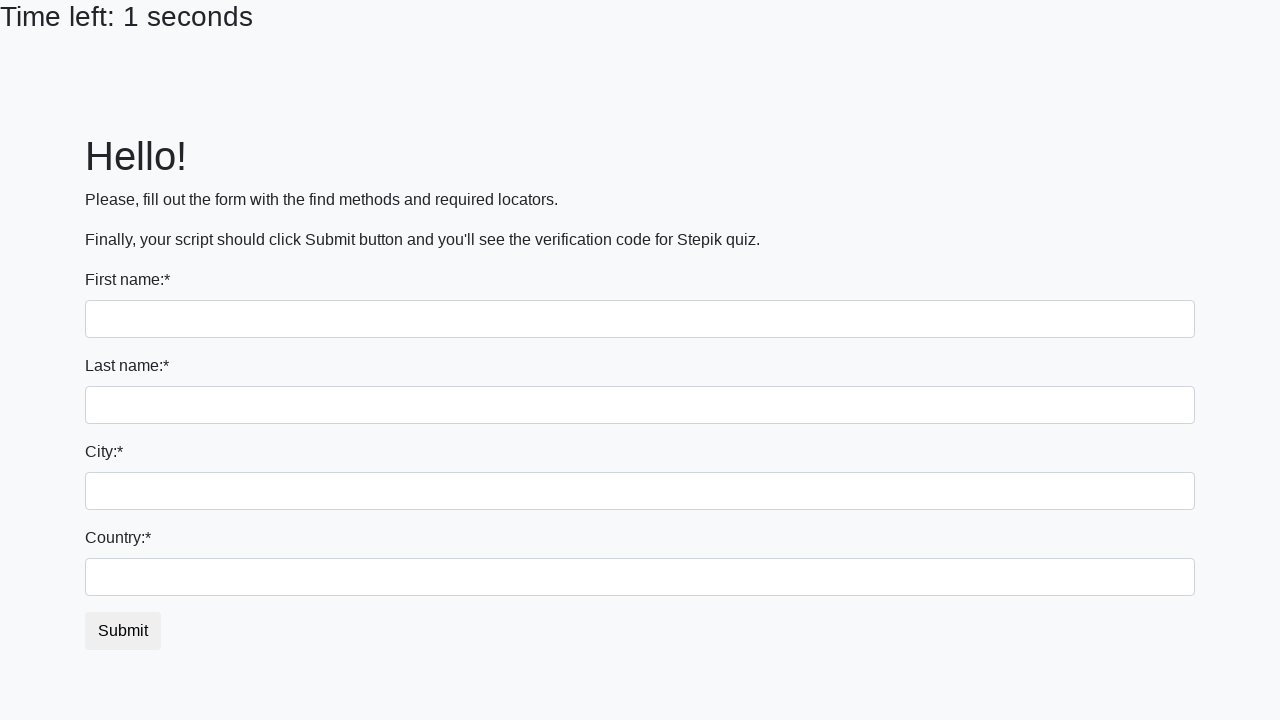